Tests drag and drop functionality on jQuery UI demo page by switching to an iframe and dragging an element to a drop target

Starting URL: http://jqueryui.com/droppable/

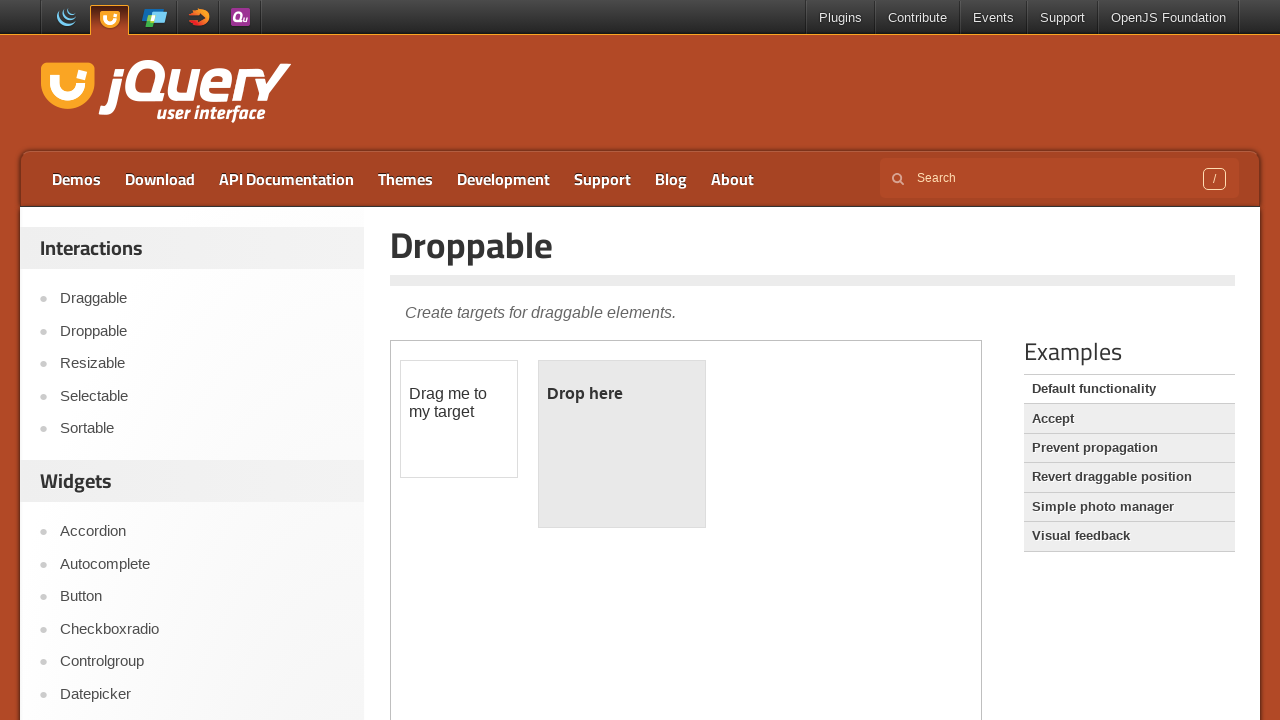

Navigated to jQuery UI droppable demo page
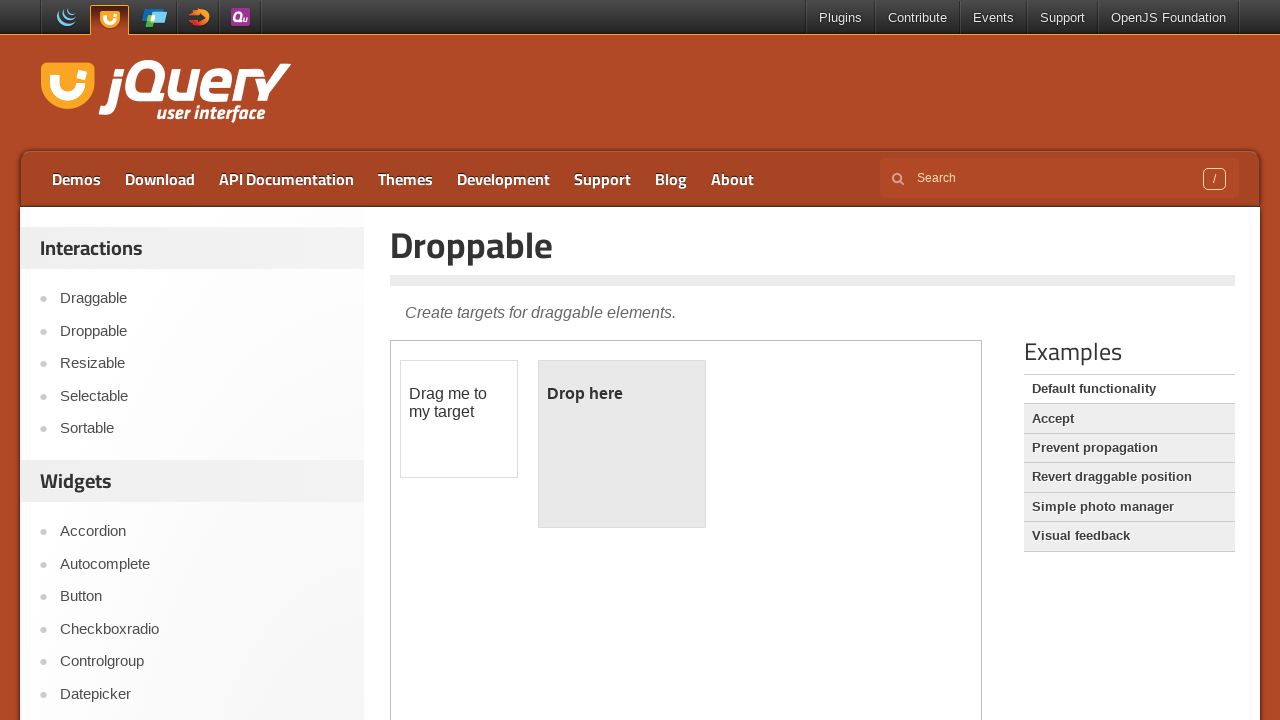

Located the demo iframe
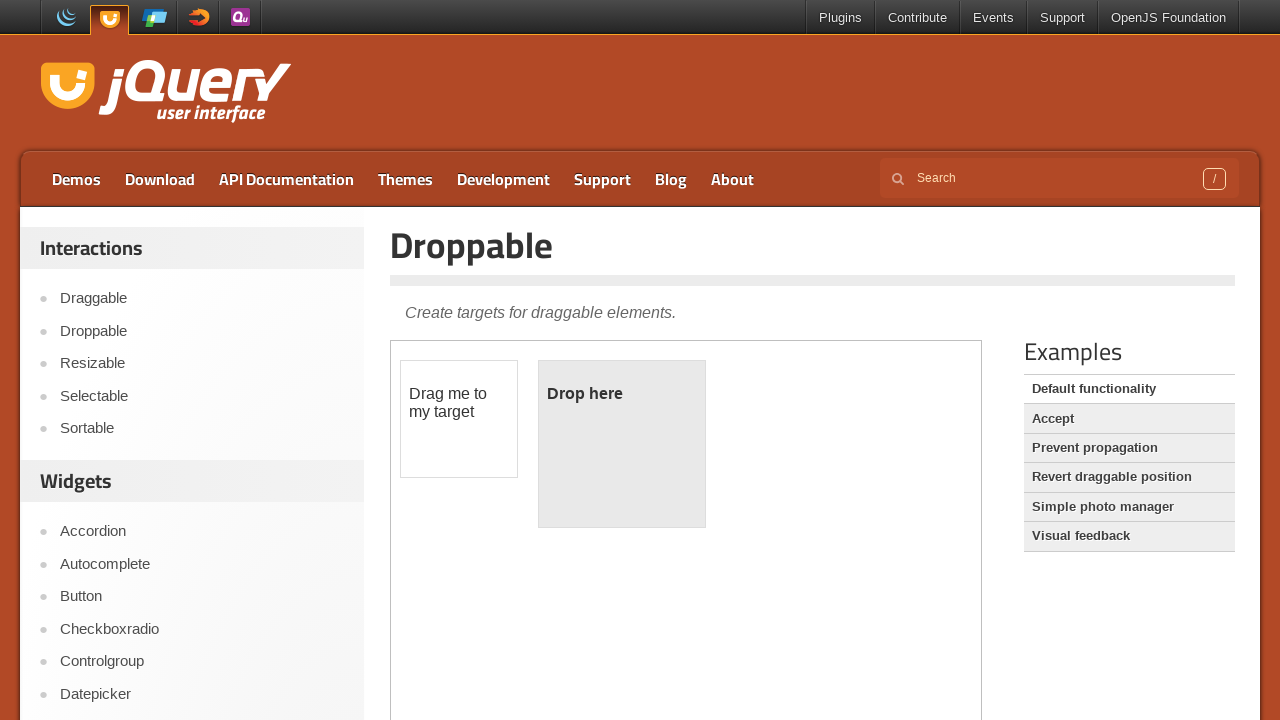

Located draggable element within iframe
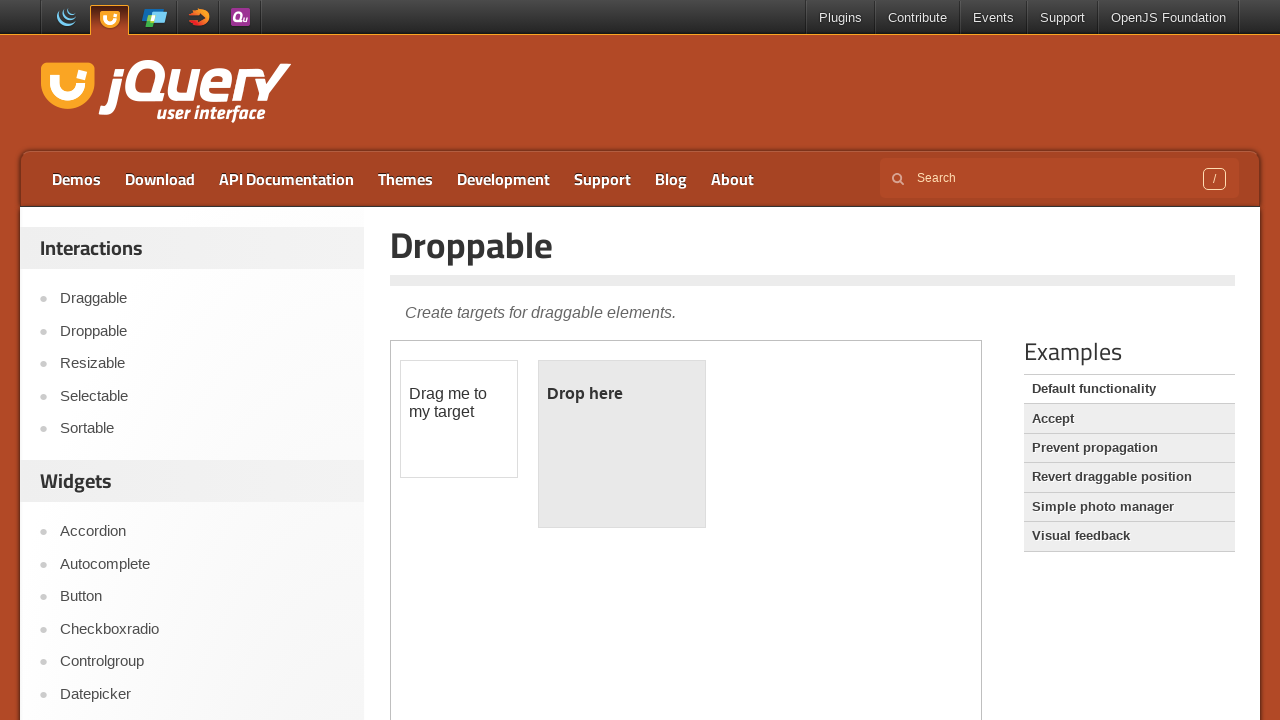

Located droppable target element within iframe
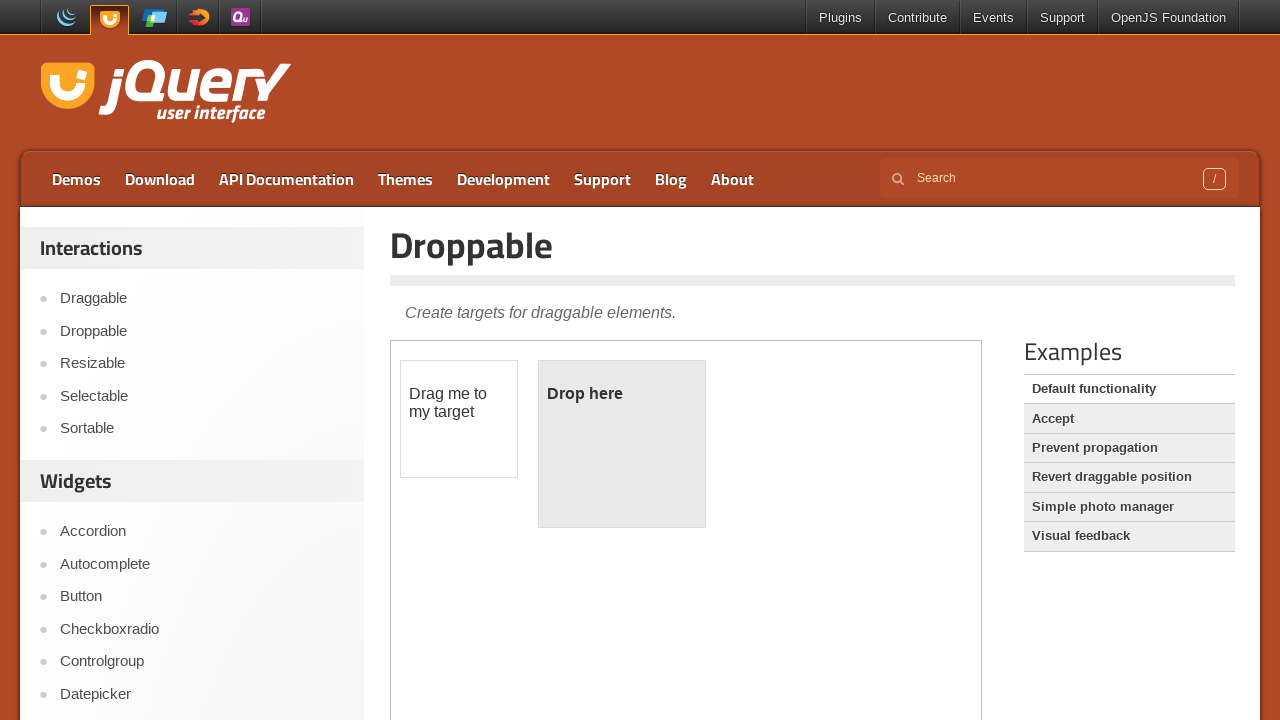

Dragged draggable element to droppable target at (622, 444)
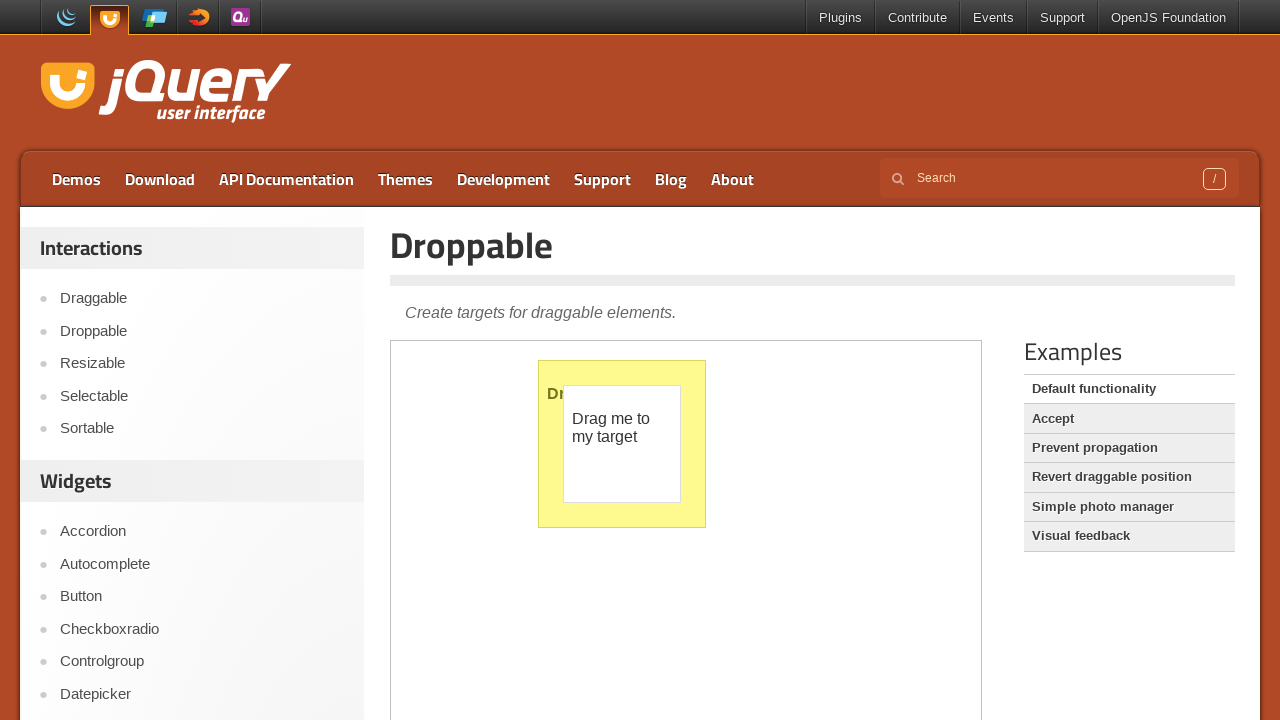

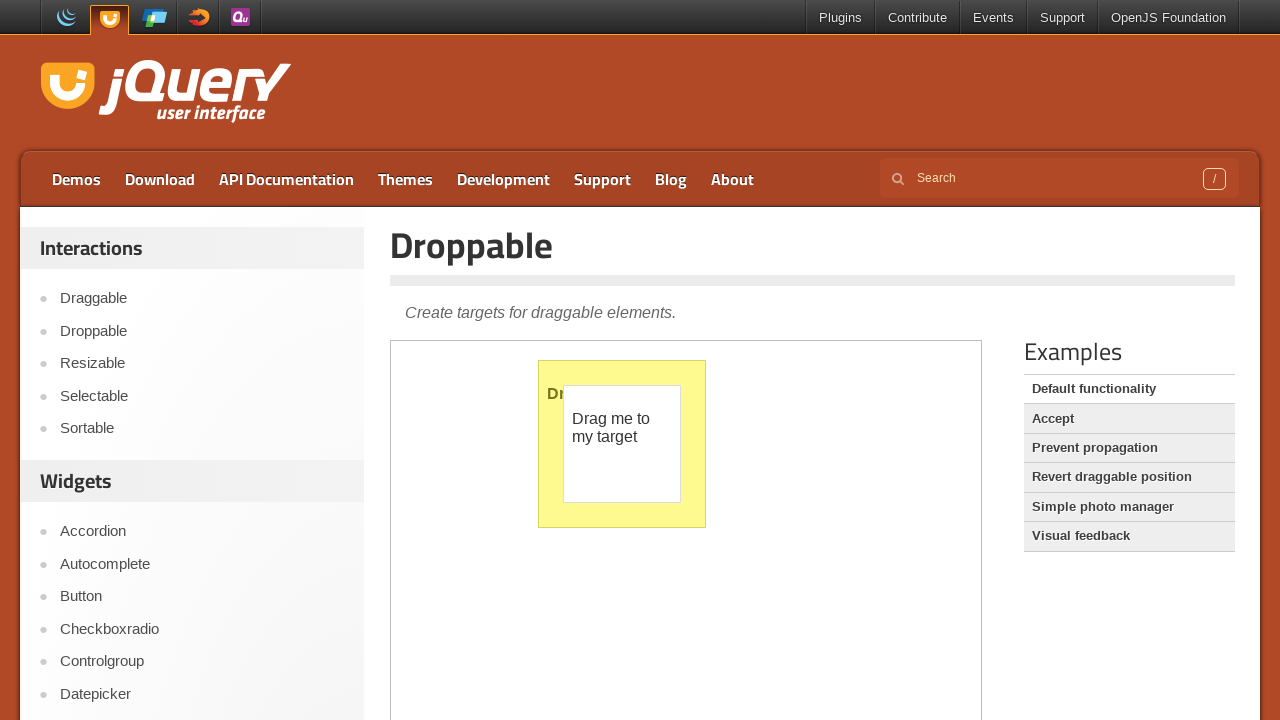